Tests multiple select dropdown by selecting multiple month options and verifying the selections

Starting URL: http://multiple-select.wenzhixin.net.cn/templates/template.html?v=189&url=basic.html

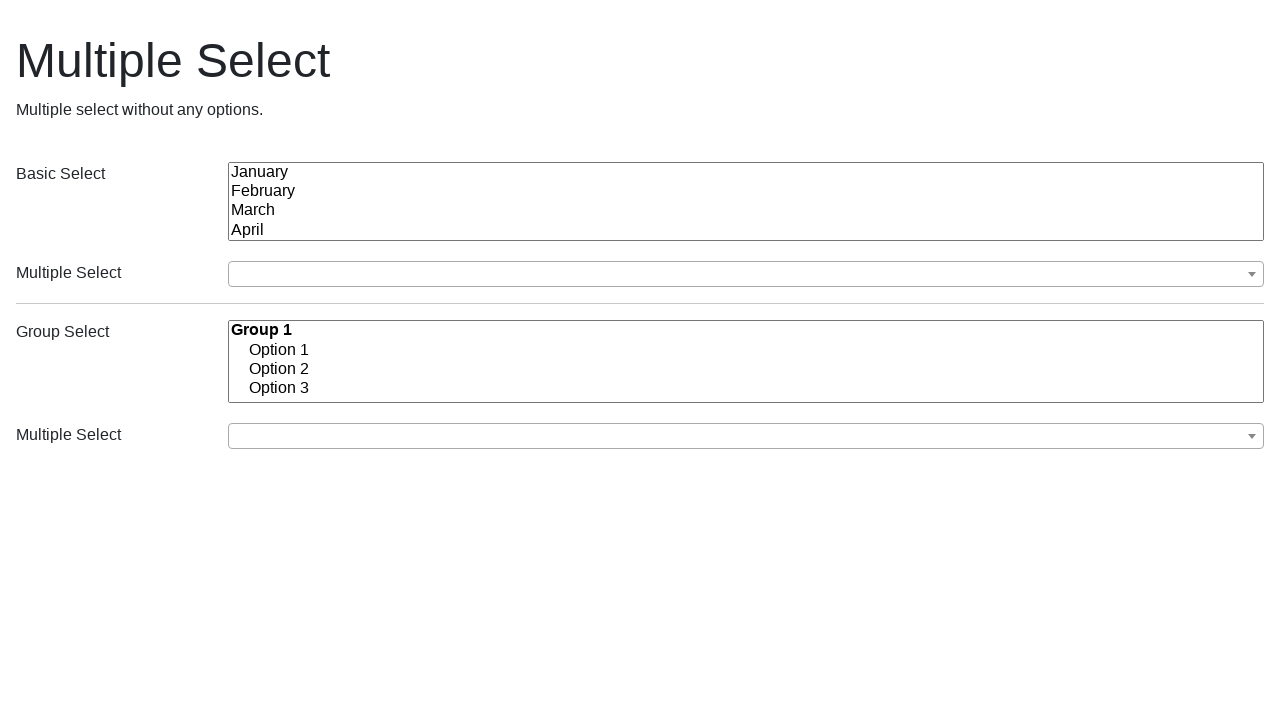

Clicked to open the first multiple select dropdown at (746, 274) on (//button[@class='ms-choice'])[1]
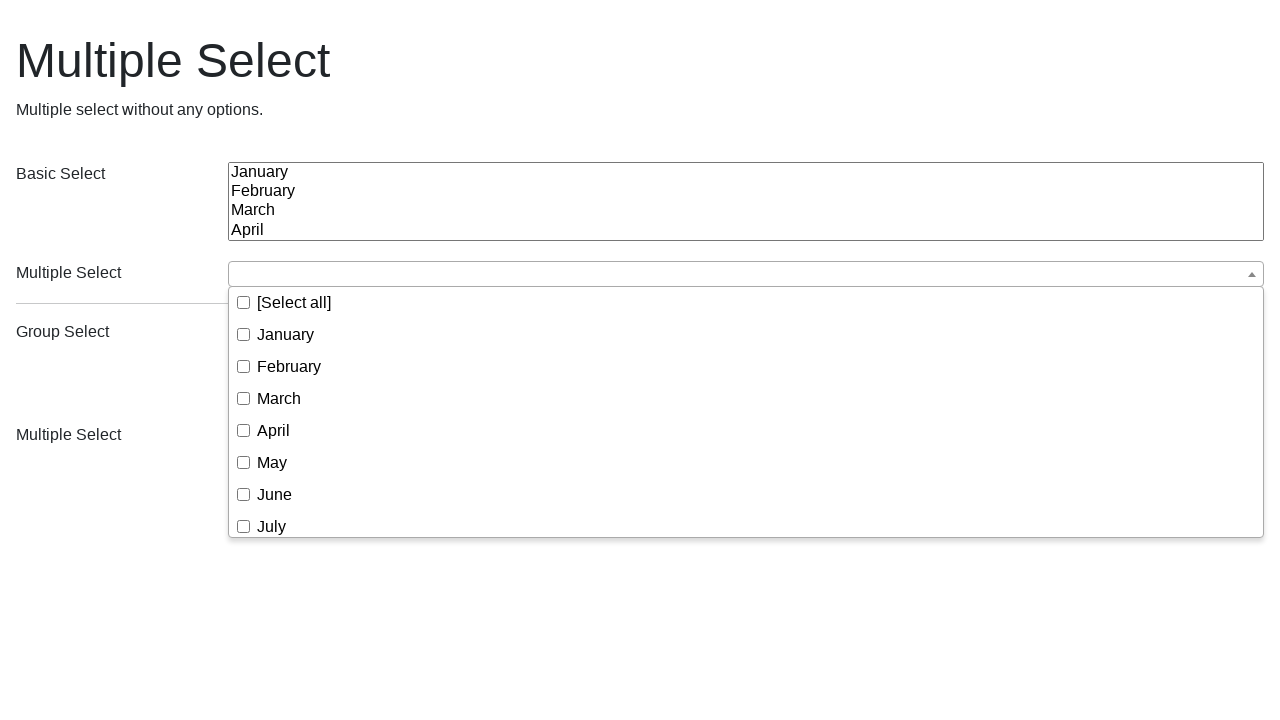

Dropdown menu loaded and options are visible
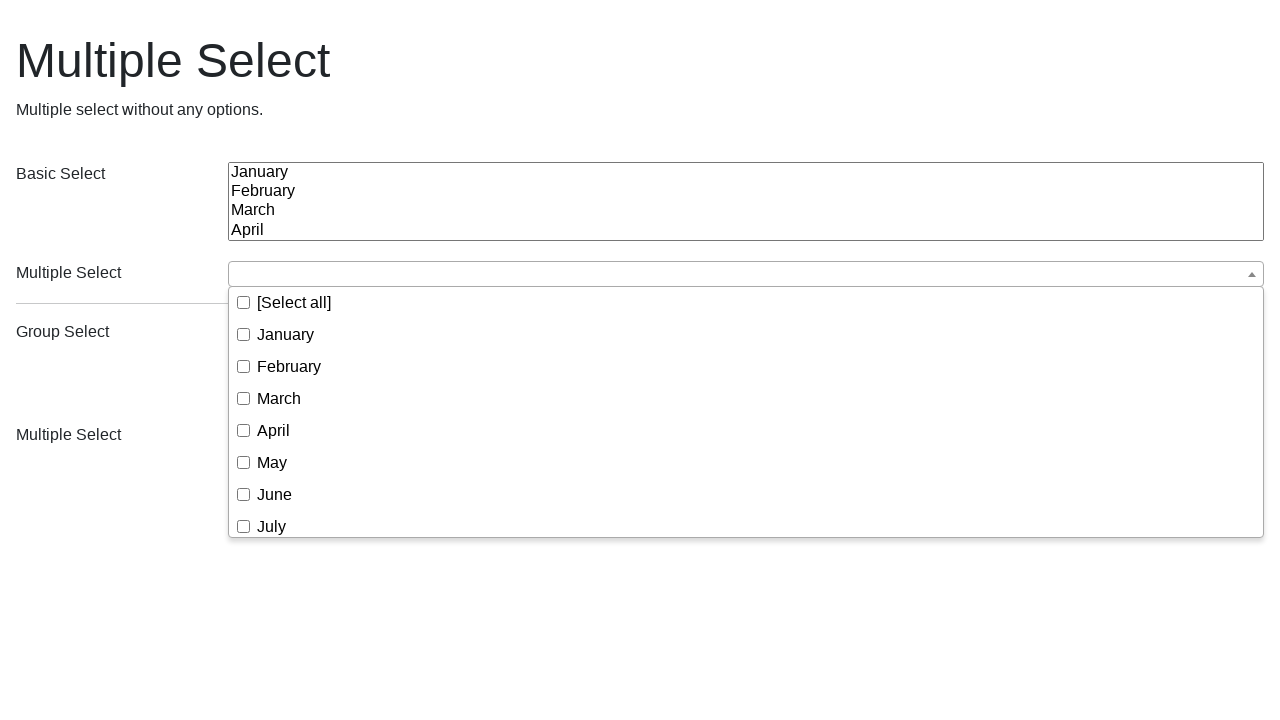

Selected March from the dropdown at (279, 398) on (//div[@class='ms-drop bottom'])[1]//li//span[text()='March']
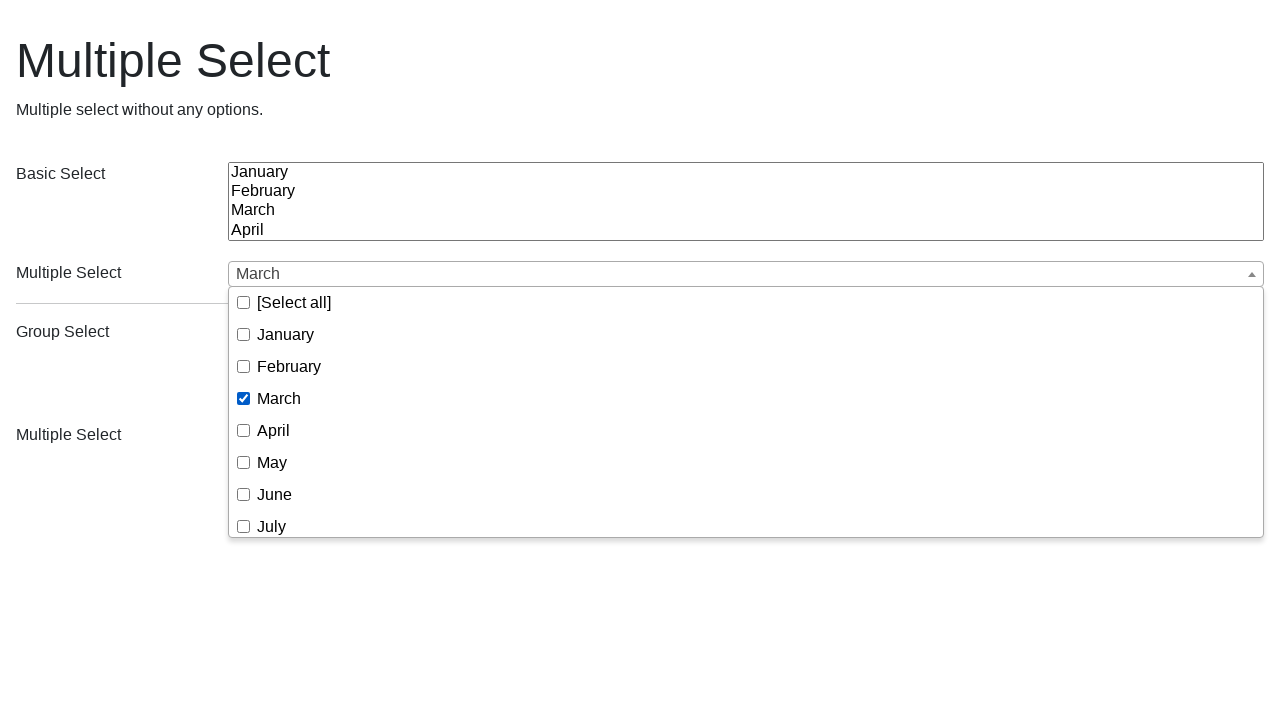

Selected May from the dropdown at (272, 462) on (//div[@class='ms-drop bottom'])[1]//li//span[text()='May']
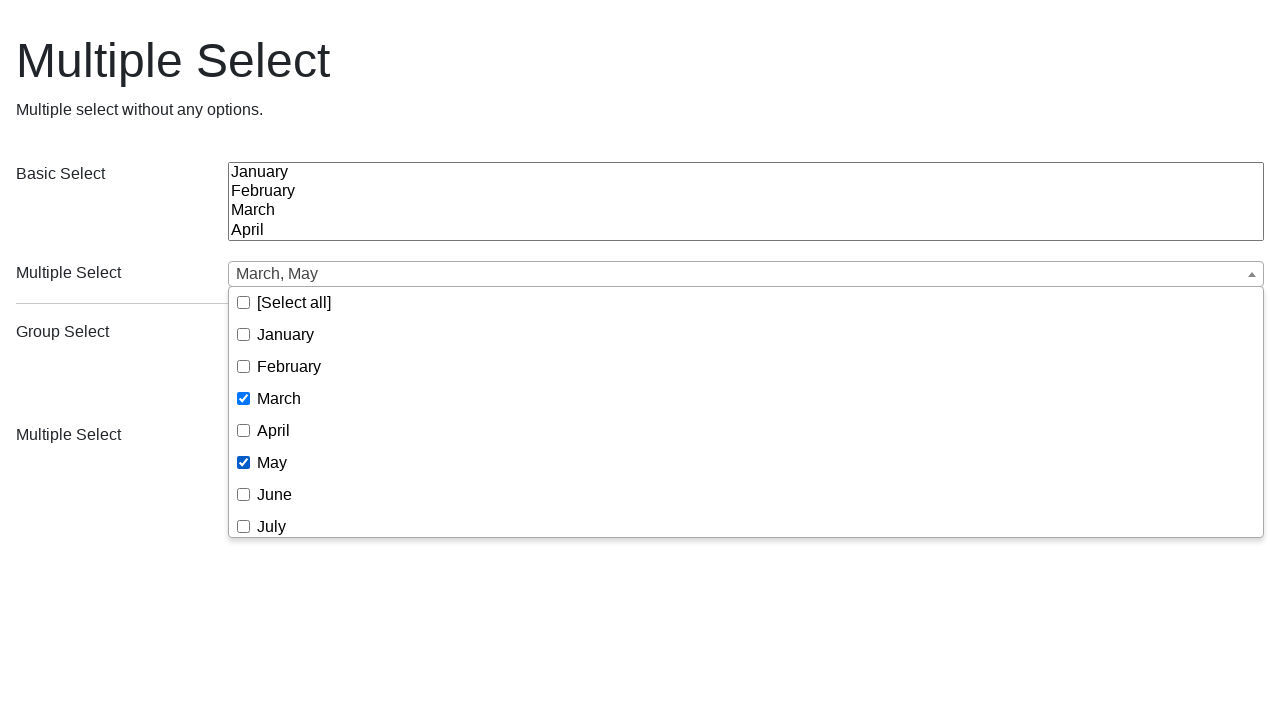

Selected September from the dropdown at (296, 424) on (//div[@class='ms-drop bottom'])[1]//li//span[text()='September']
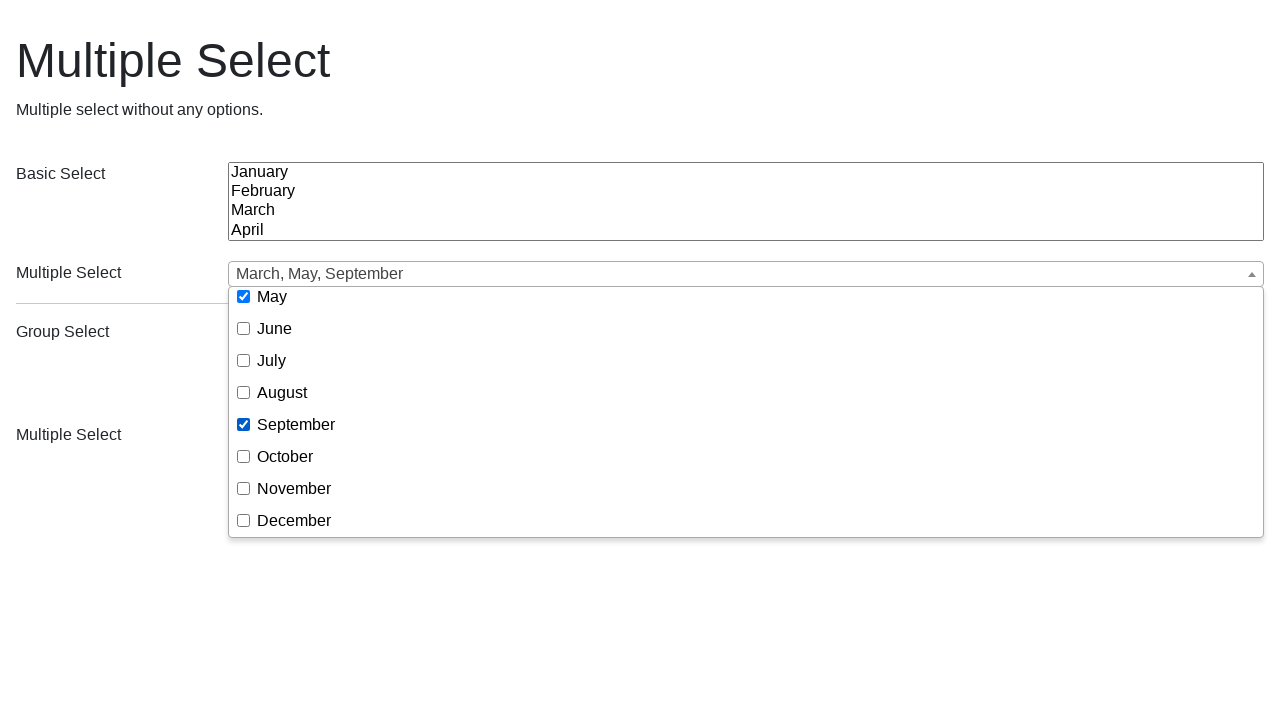

Selected November from the dropdown at (294, 488) on (//div[@class='ms-drop bottom'])[1]//li//span[text()='November']
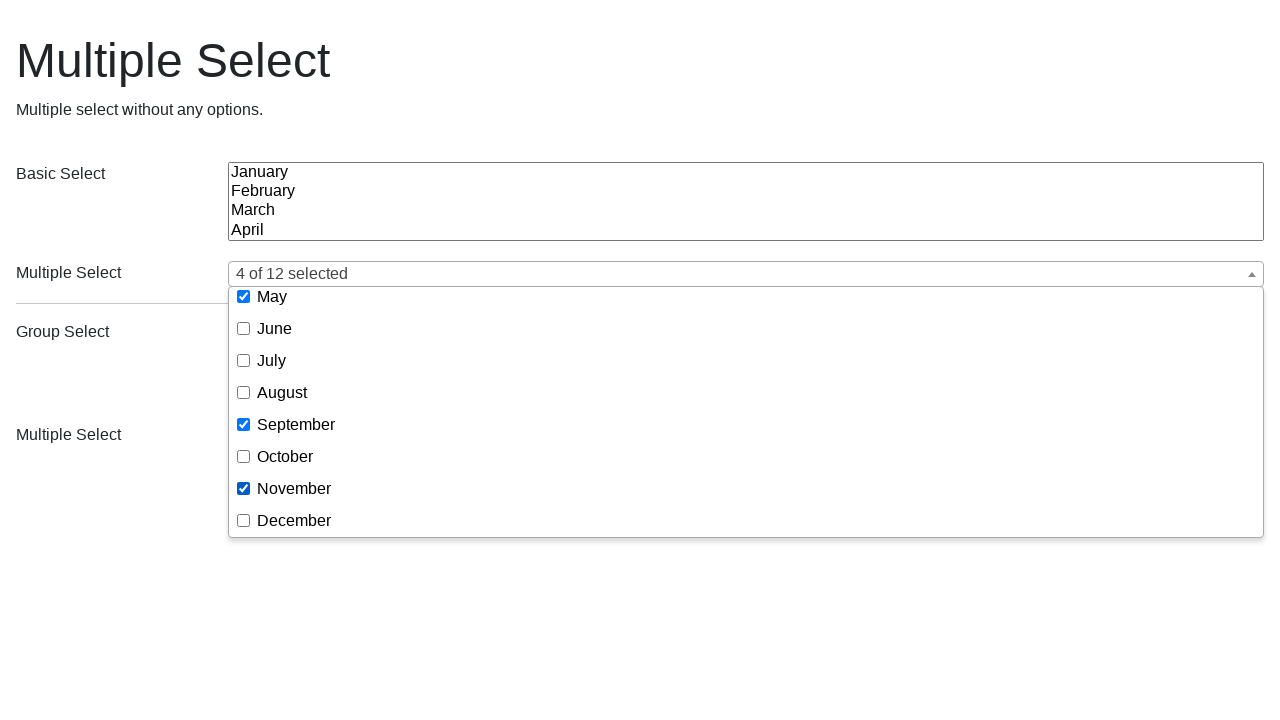

Page reloaded
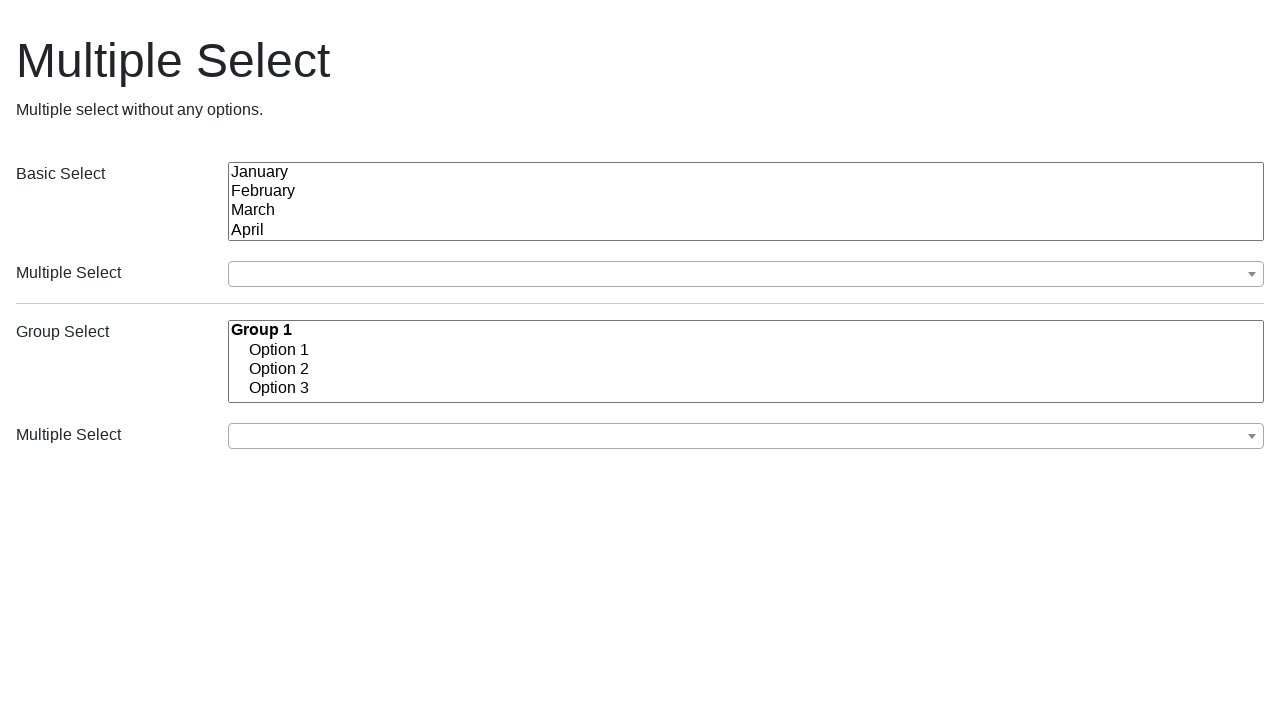

Clicked to open the first multiple select dropdown again at (746, 274) on (//button[@class='ms-choice'])[1]
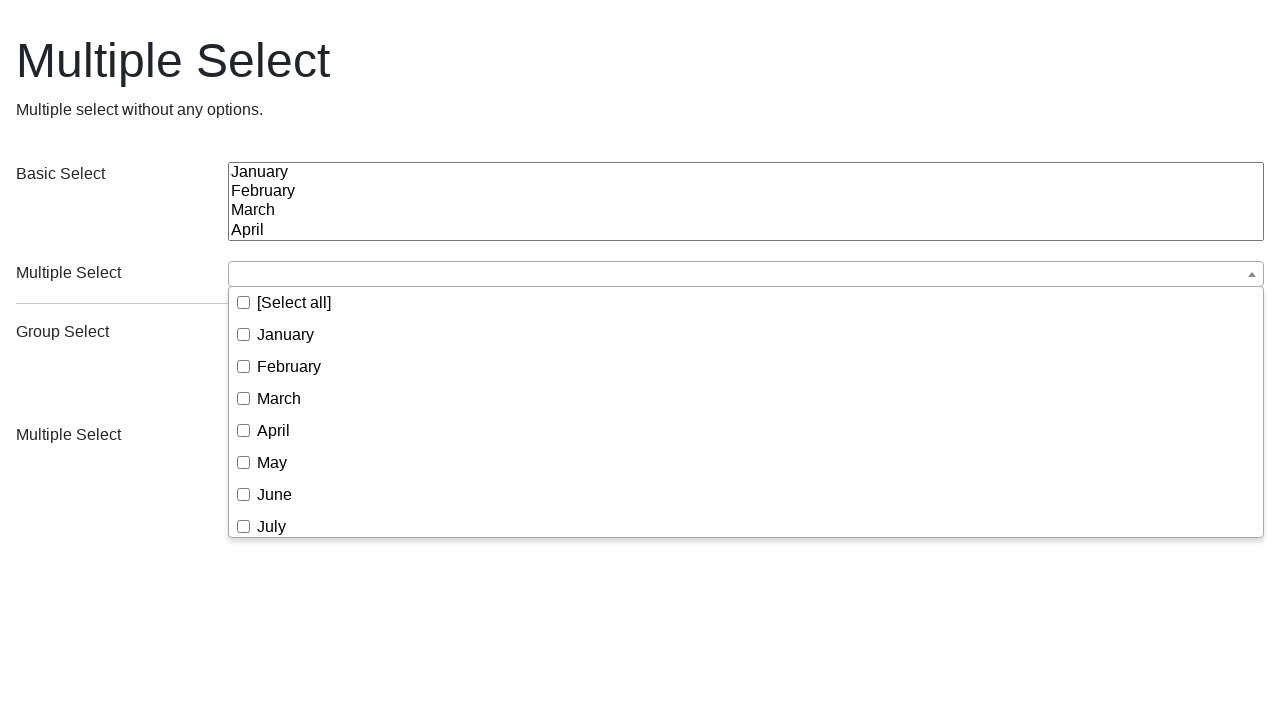

Dropdown menu loaded again with options visible
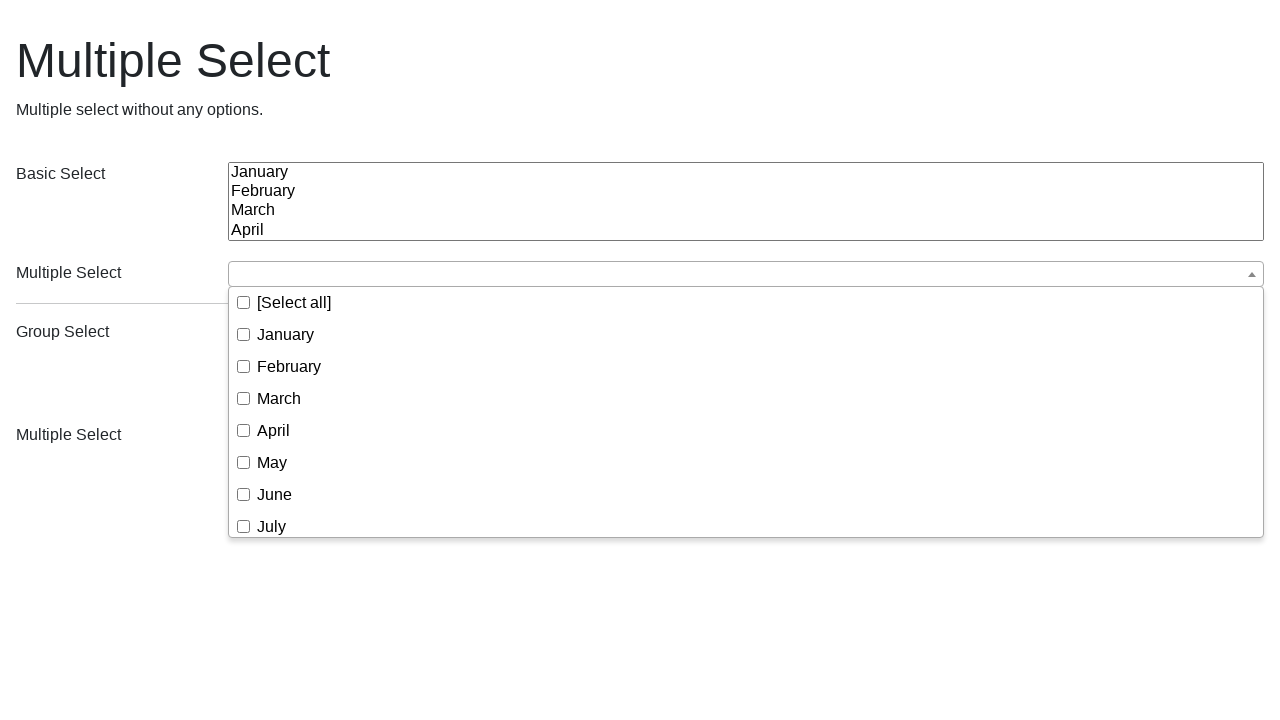

Selected March from the dropdown after page reload at (279, 398) on (//div[@class='ms-drop bottom'])[1]//li//span[text()='March']
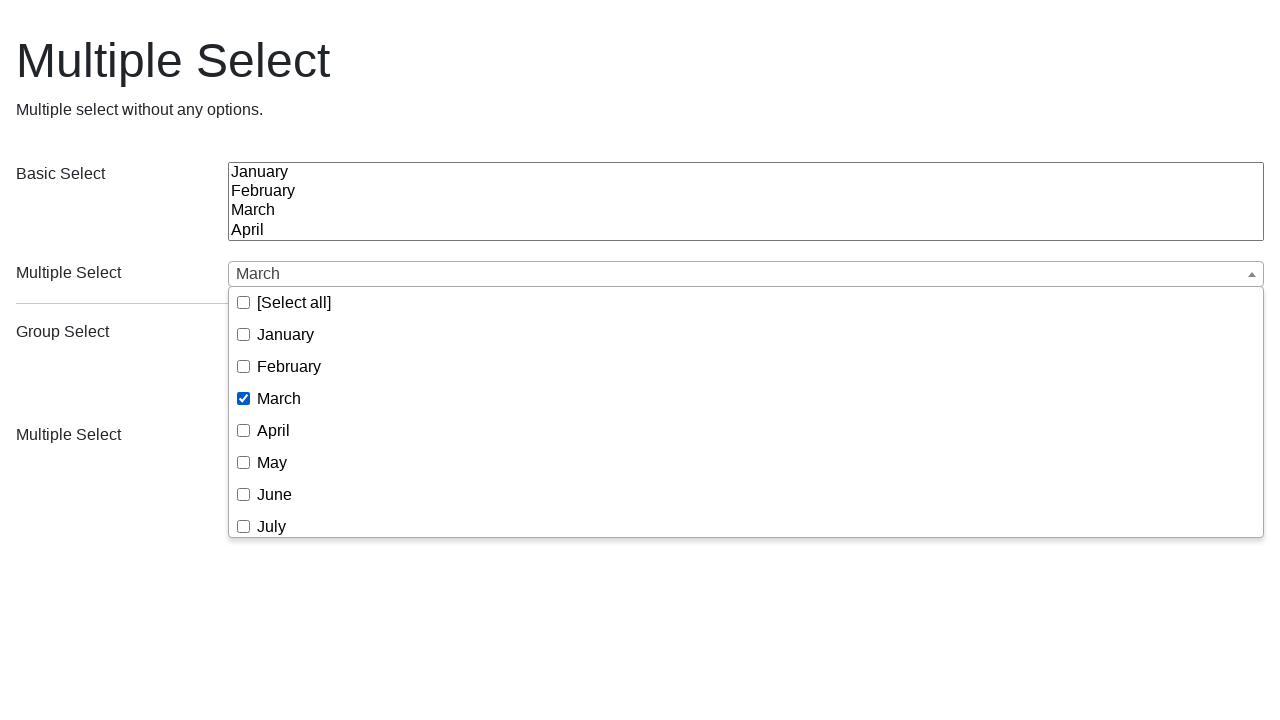

Selected May from the dropdown after page reload at (272, 462) on (//div[@class='ms-drop bottom'])[1]//li//span[text()='May']
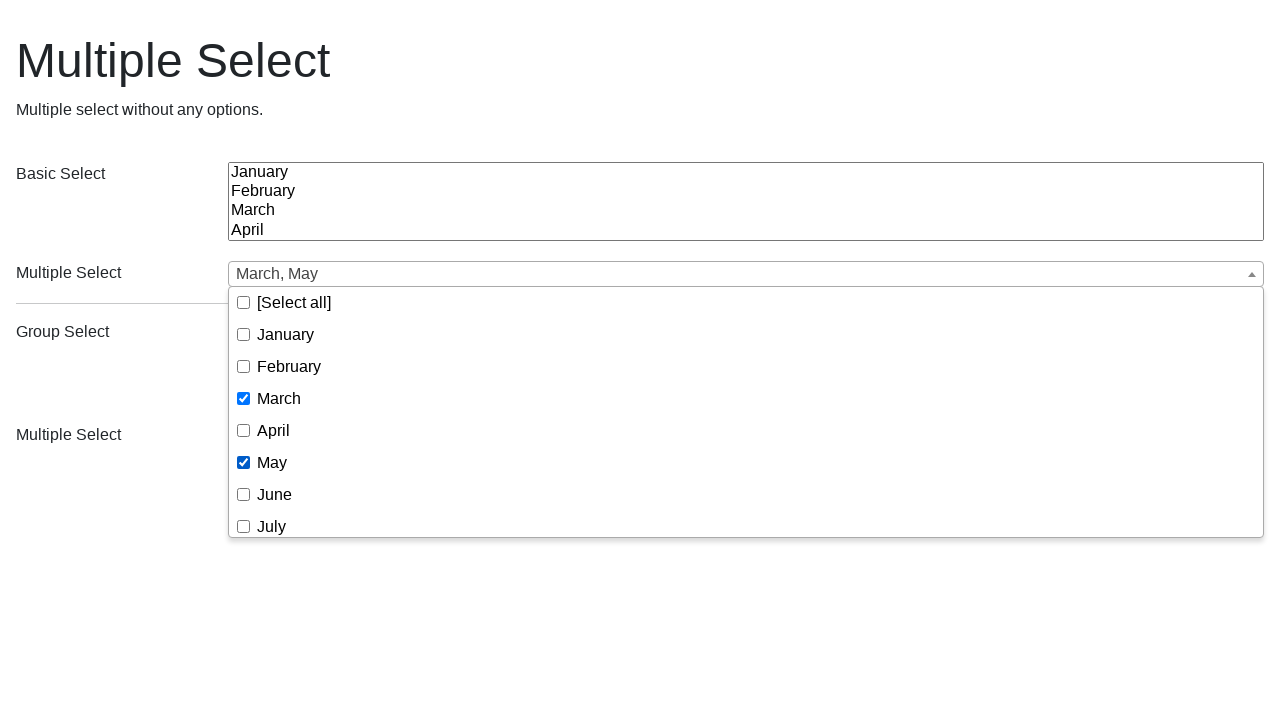

Selected September from the dropdown after page reload at (296, 424) on (//div[@class='ms-drop bottom'])[1]//li//span[text()='September']
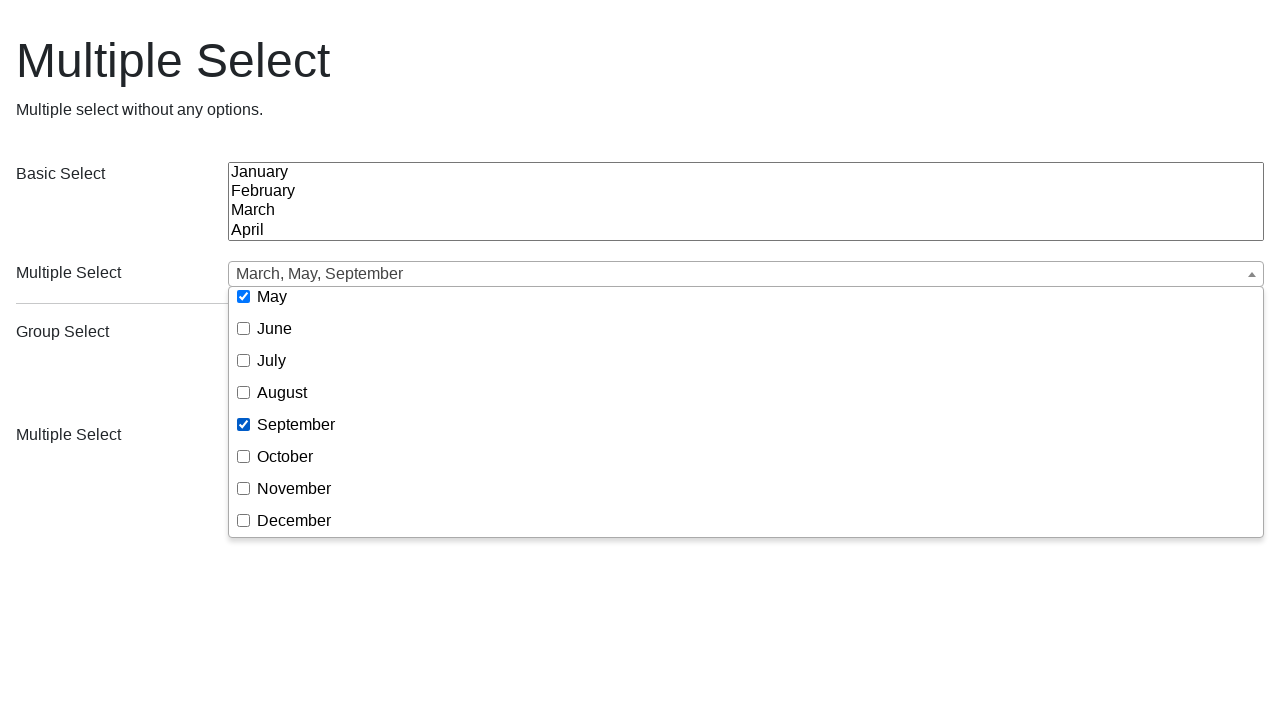

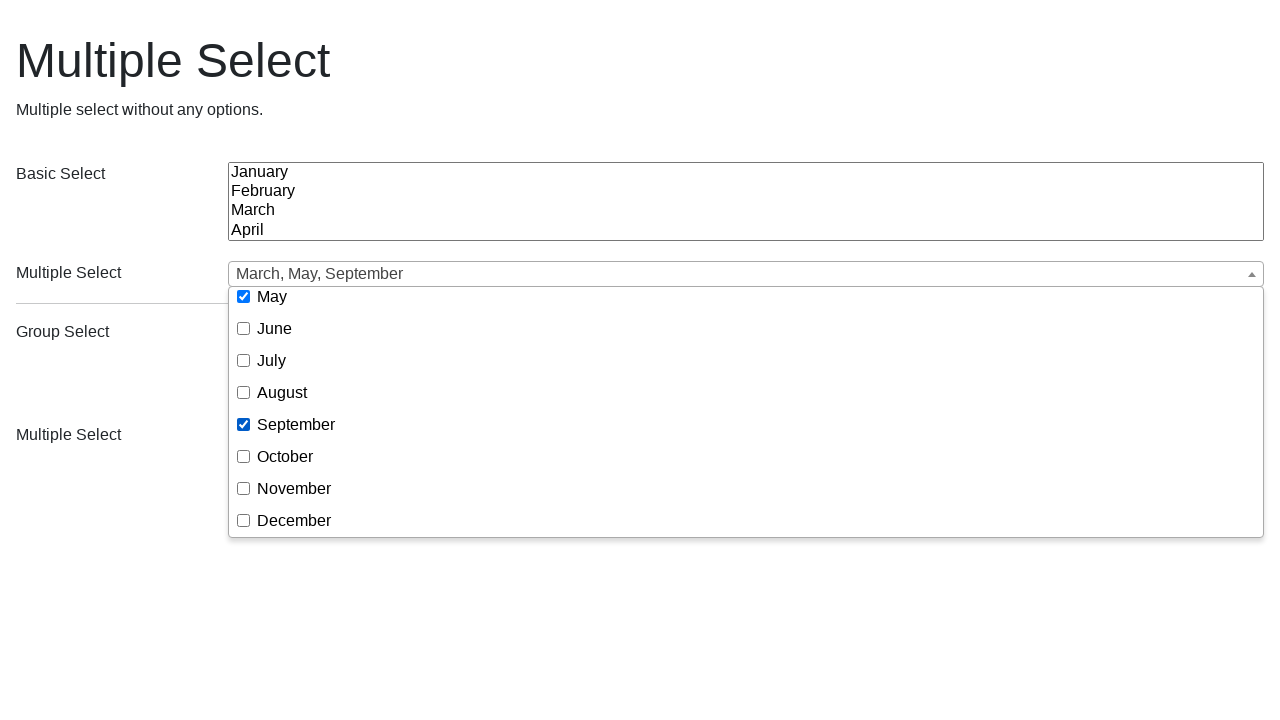